Navigates to the DemoQA homepage and clicks on a specific card section (e.g., "Book Store Application") by scrolling to it and clicking

Starting URL: https://demoqa.com/

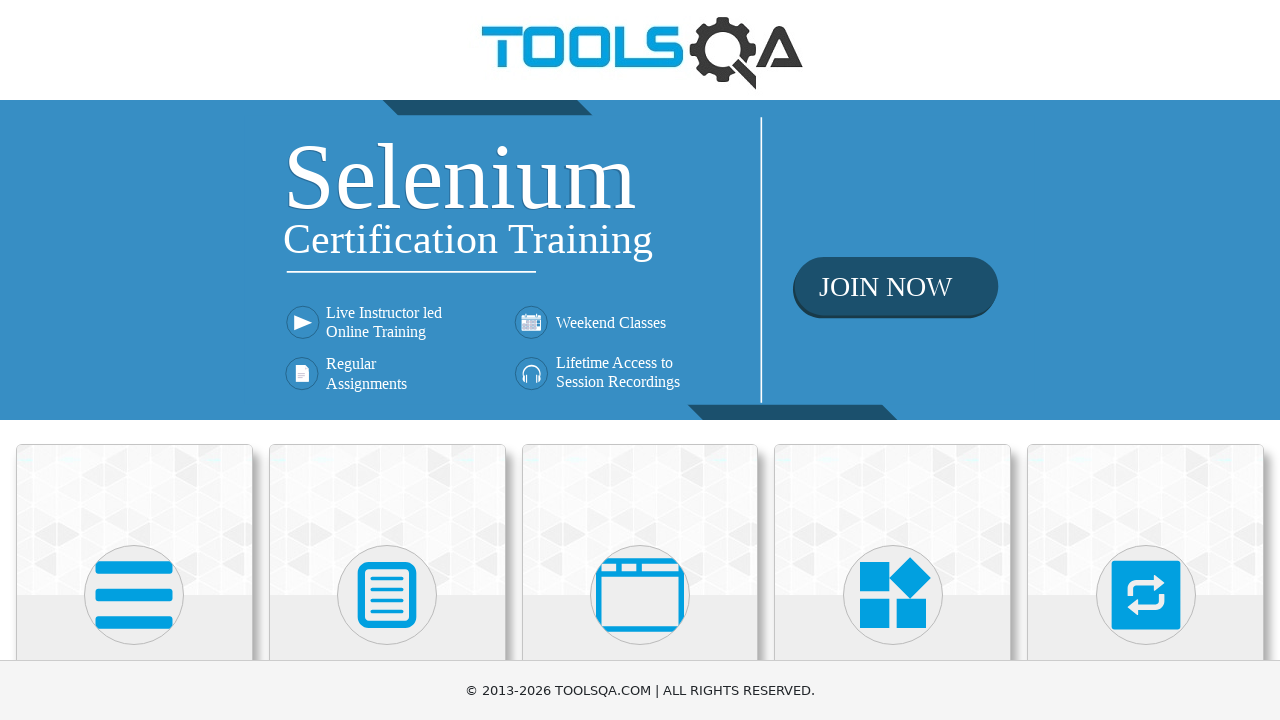

Navigated to DemoQA homepage
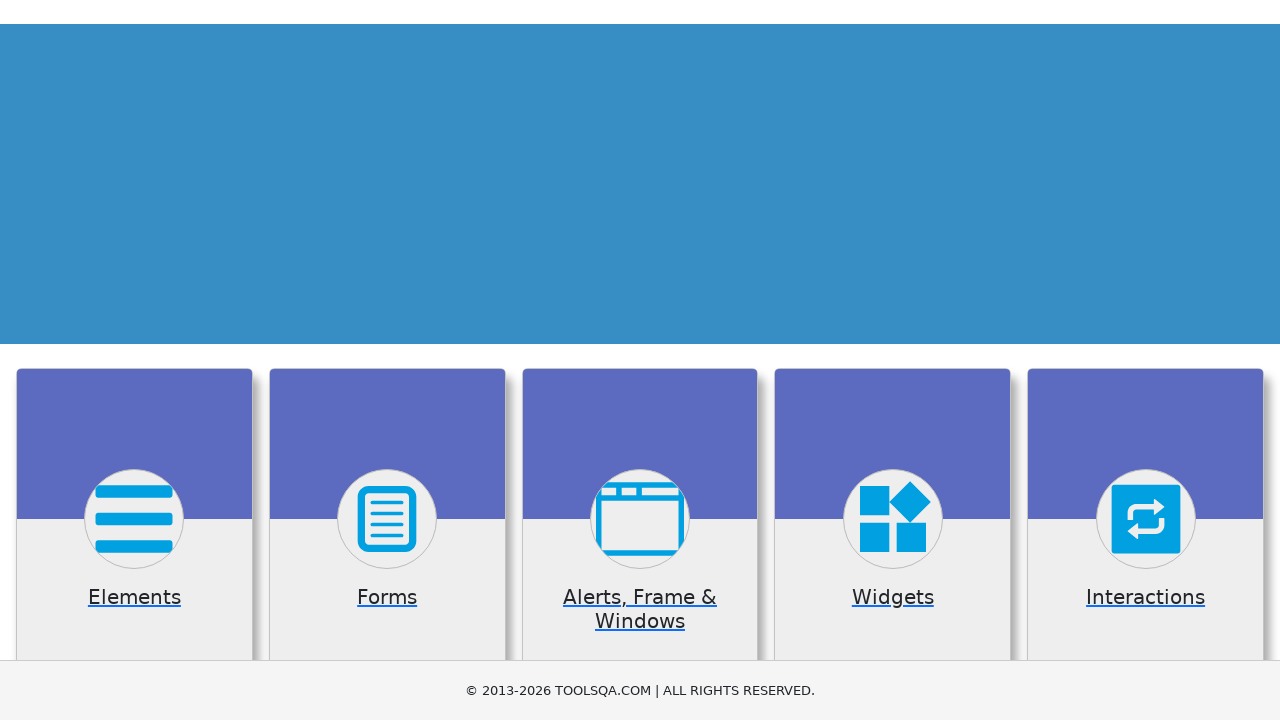

Page fully loaded (domcontentloaded)
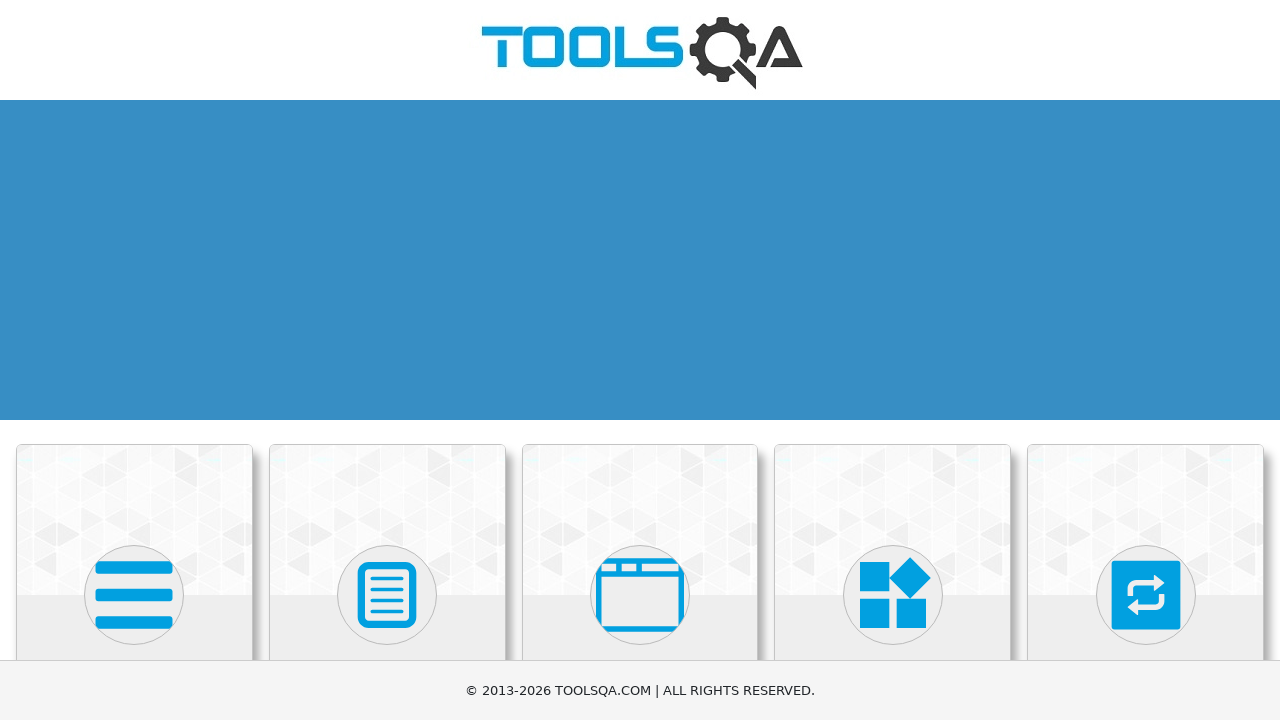

Card elements are now visible
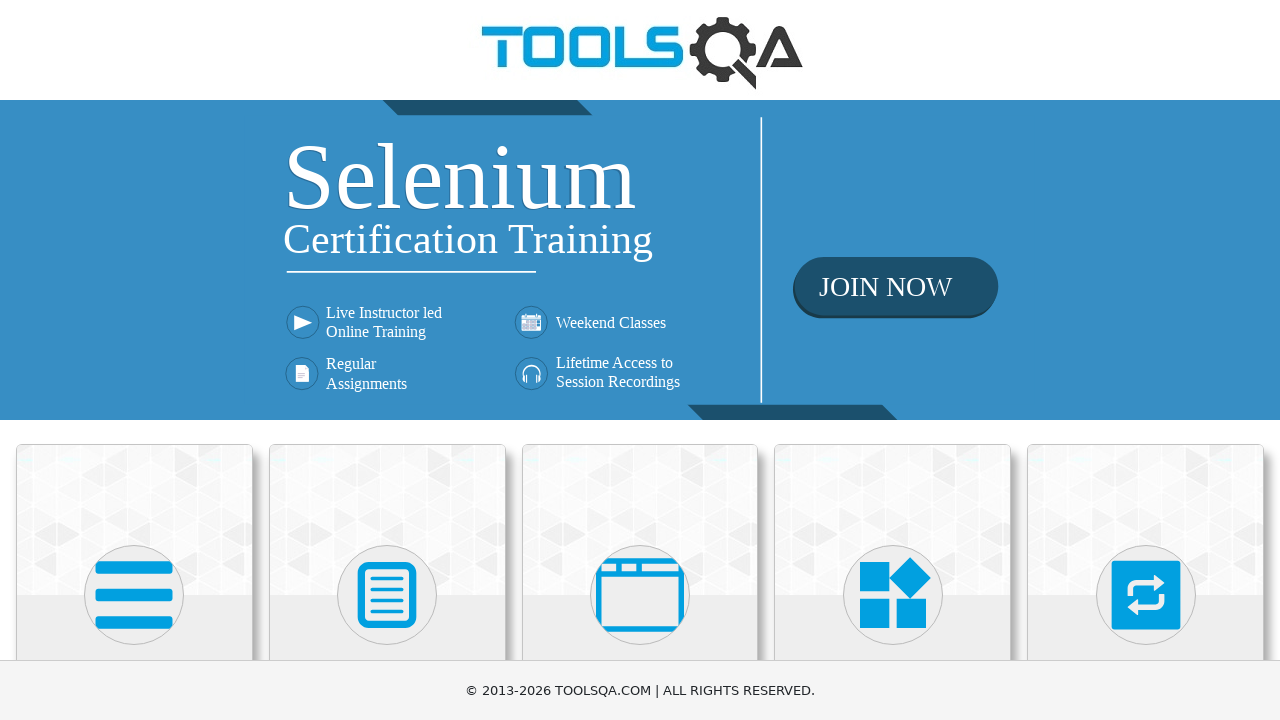

Found 6 card elements
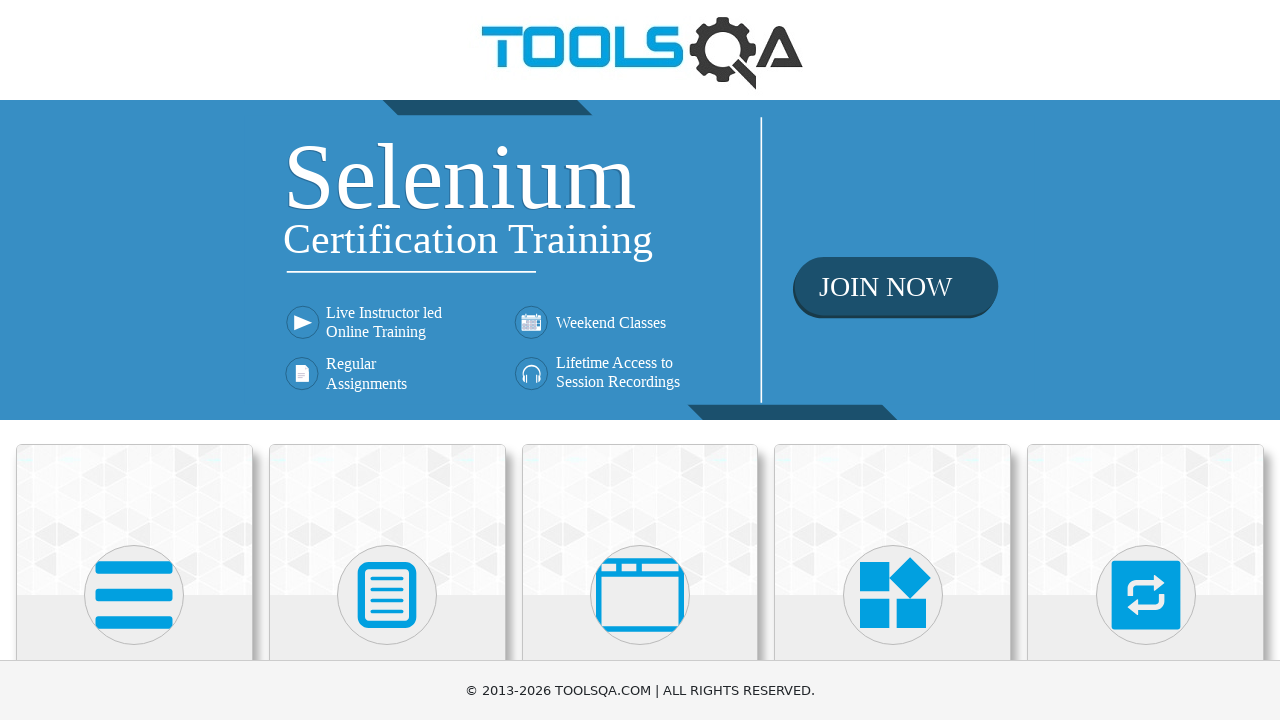

Scrolled to 'Book Store Application' card
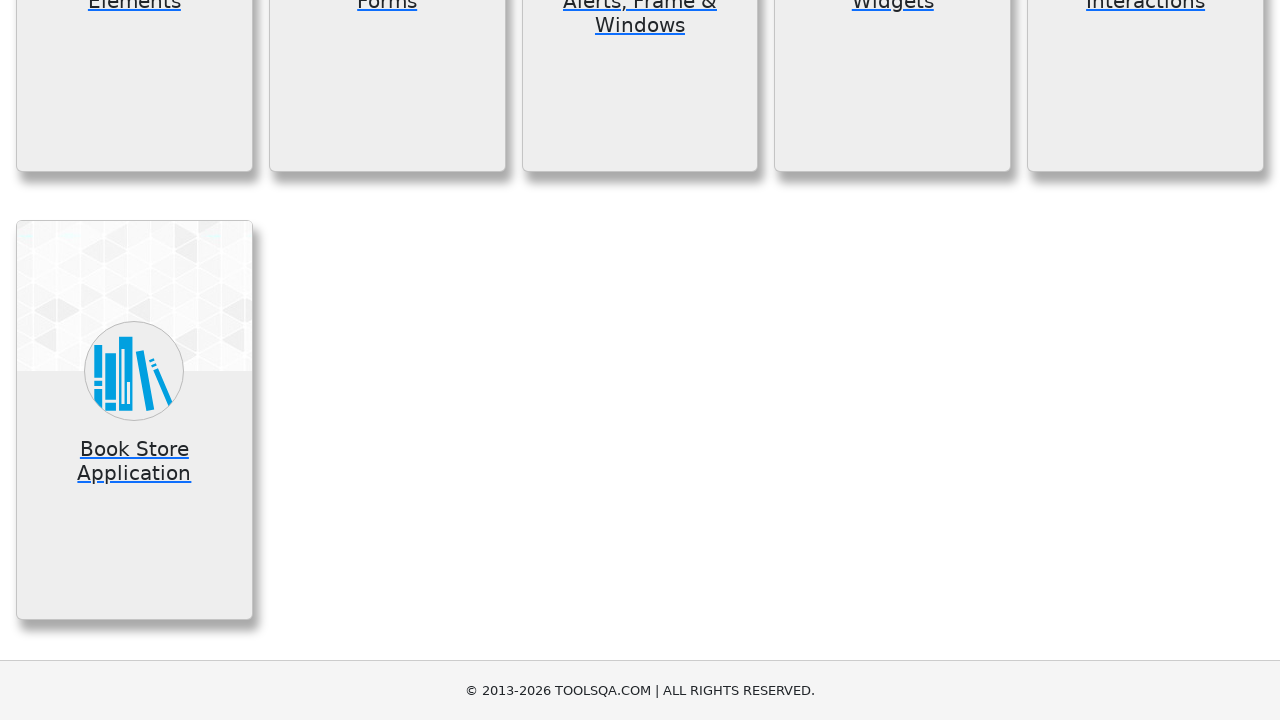

Clicked on 'Book Store Application' card at (134, 461) on div.card-body > h5 >> nth=5
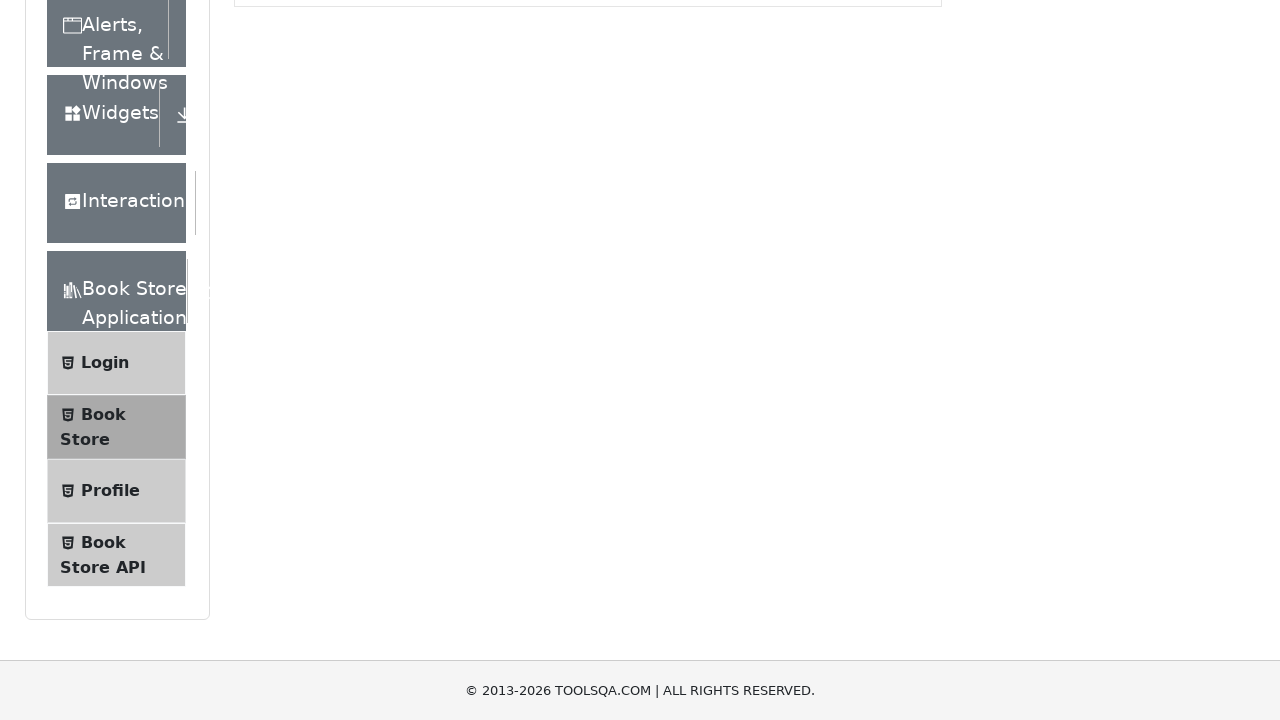

Navigation completed and page fully loaded
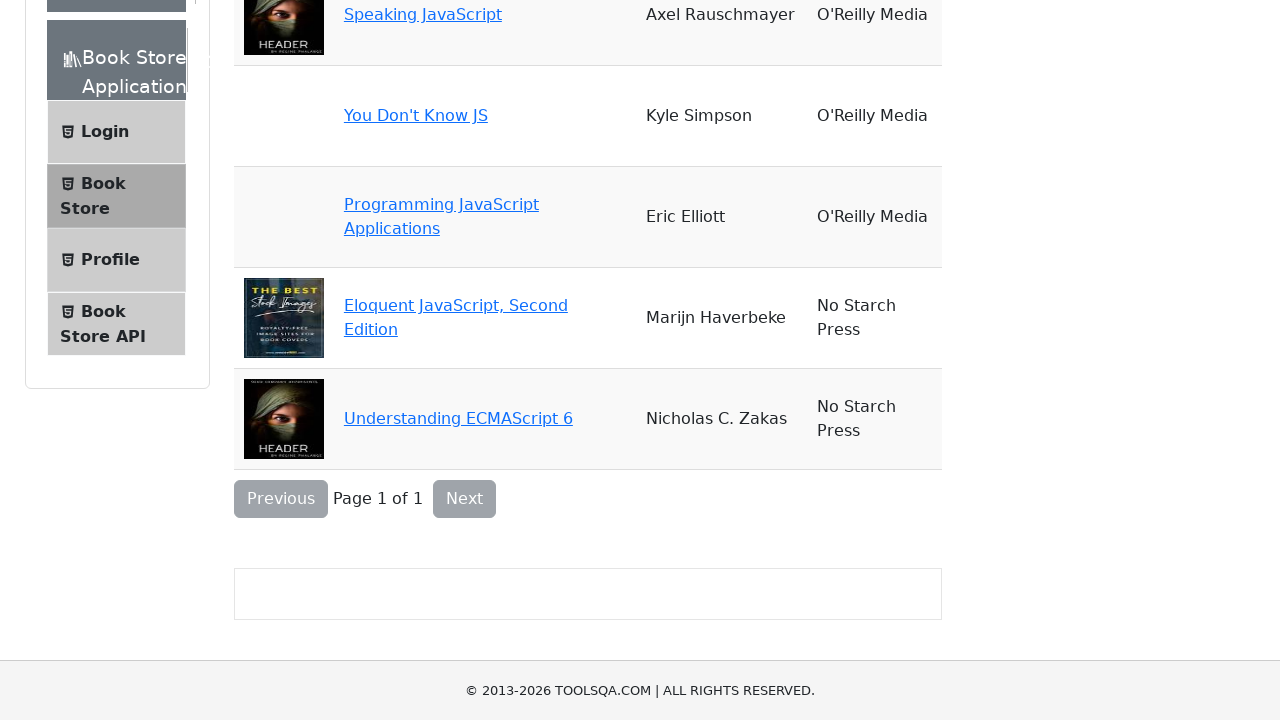

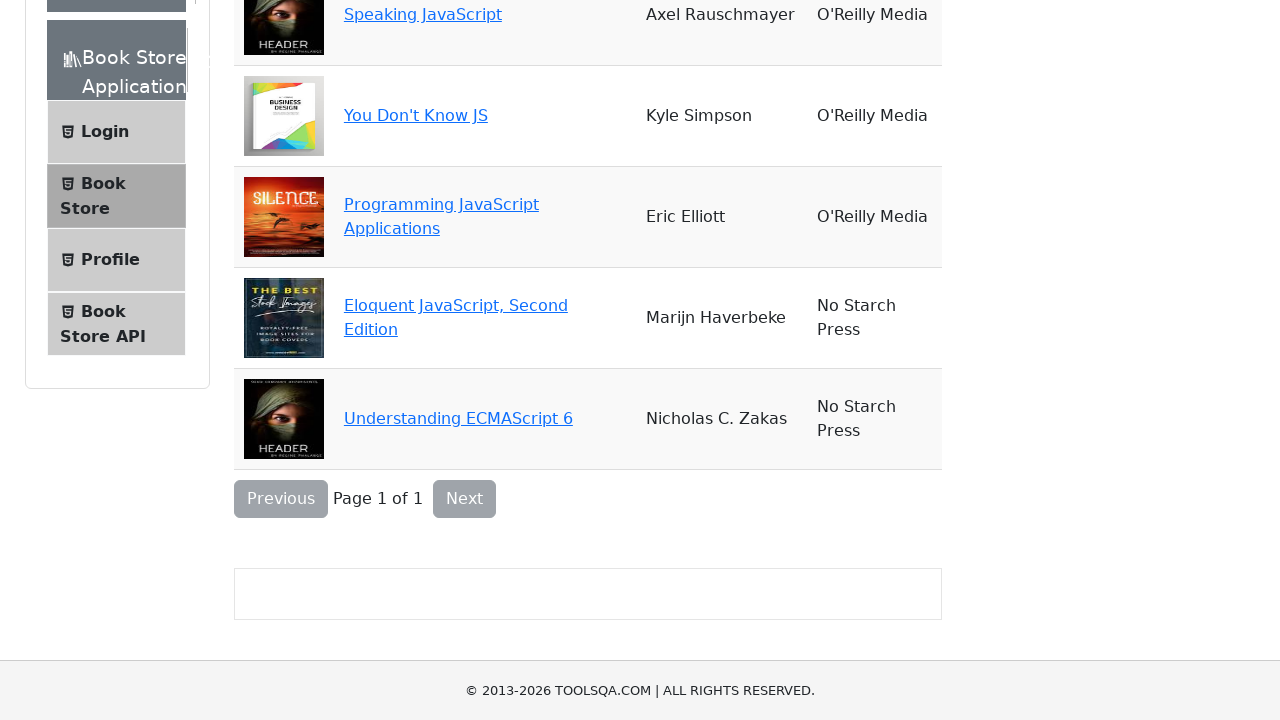